Tests alert and popup window handling by triggering an alert, accepting it, opening a popup window, closing it, and verifying return to the main page

Starting URL: https://automationtesting.co.uk/popups.html

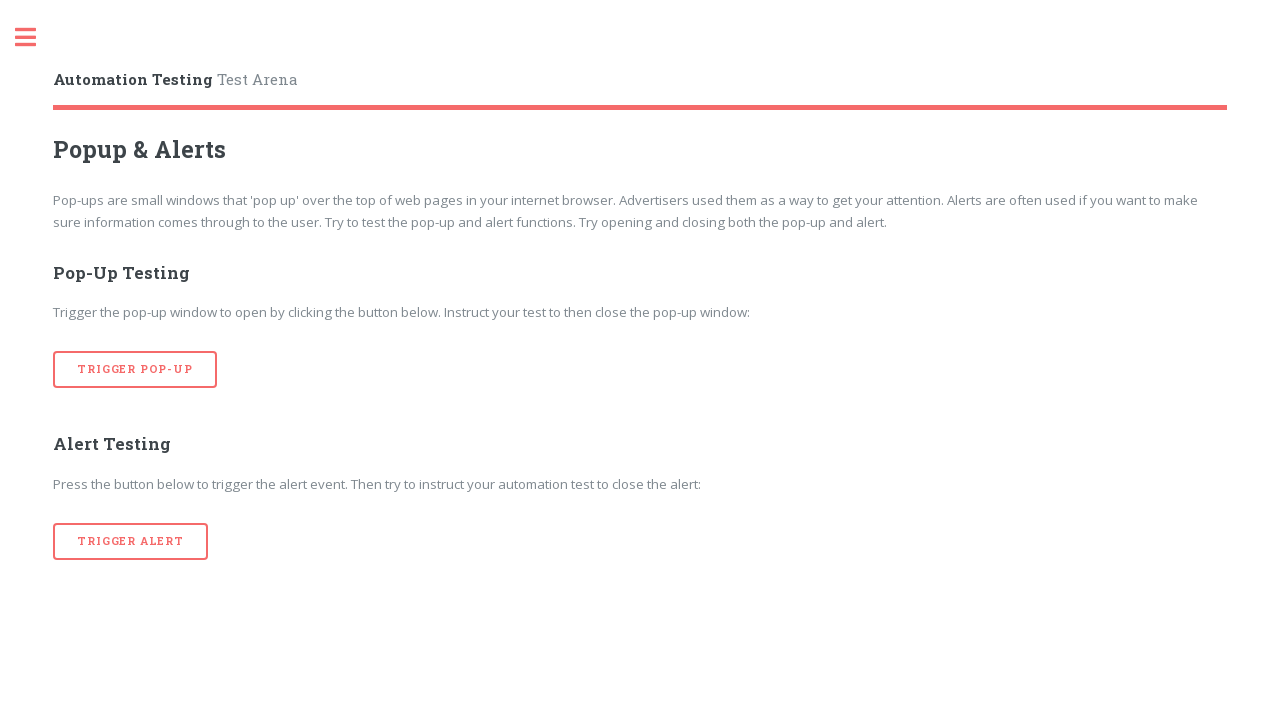

Clicked button to trigger alert popup at (131, 541) on button[onclick='alertTrigger()']
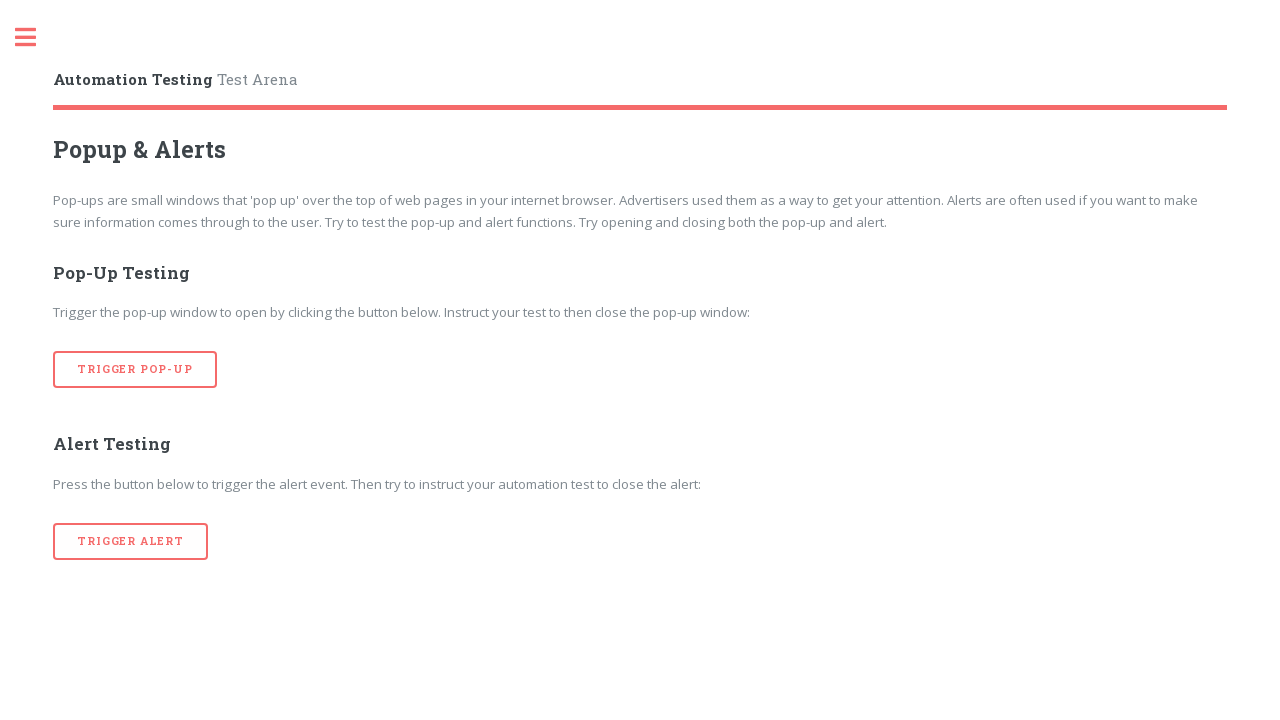

Set up dialog handler to accept alerts
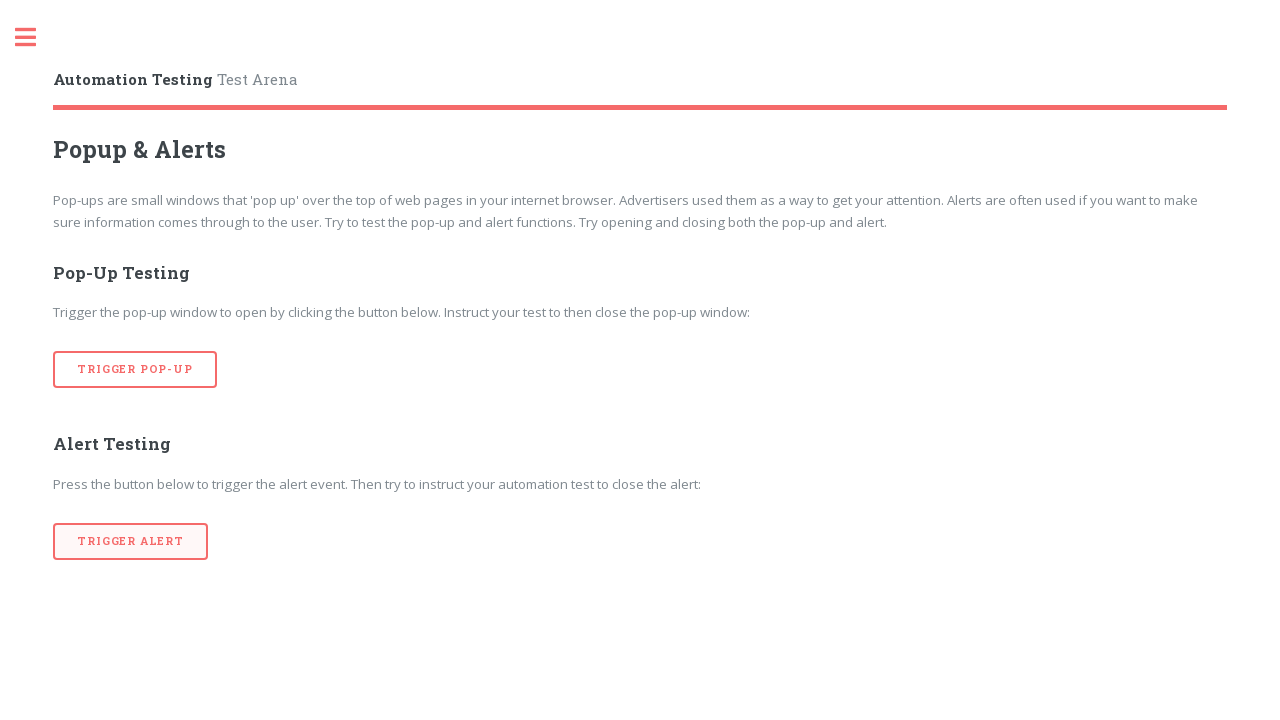

Clicked button to trigger popup window at (135, 370) on button[onclick='popup()']
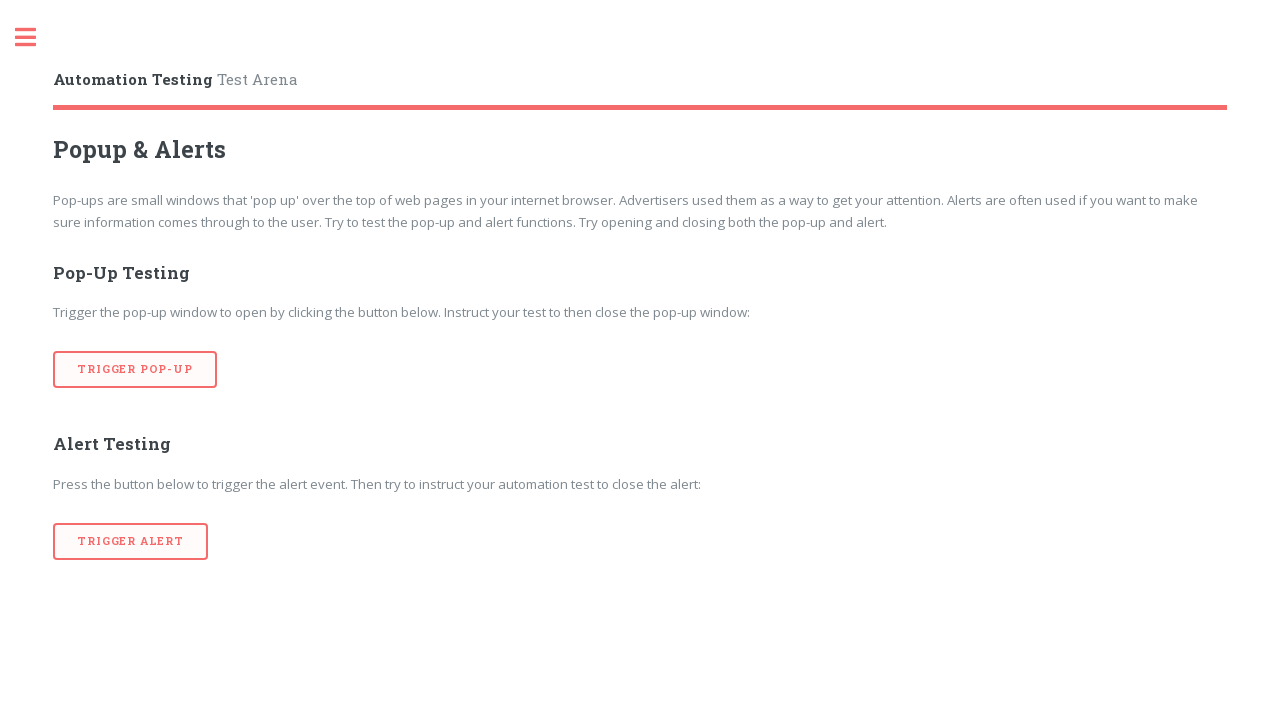

Popup window opened and captured
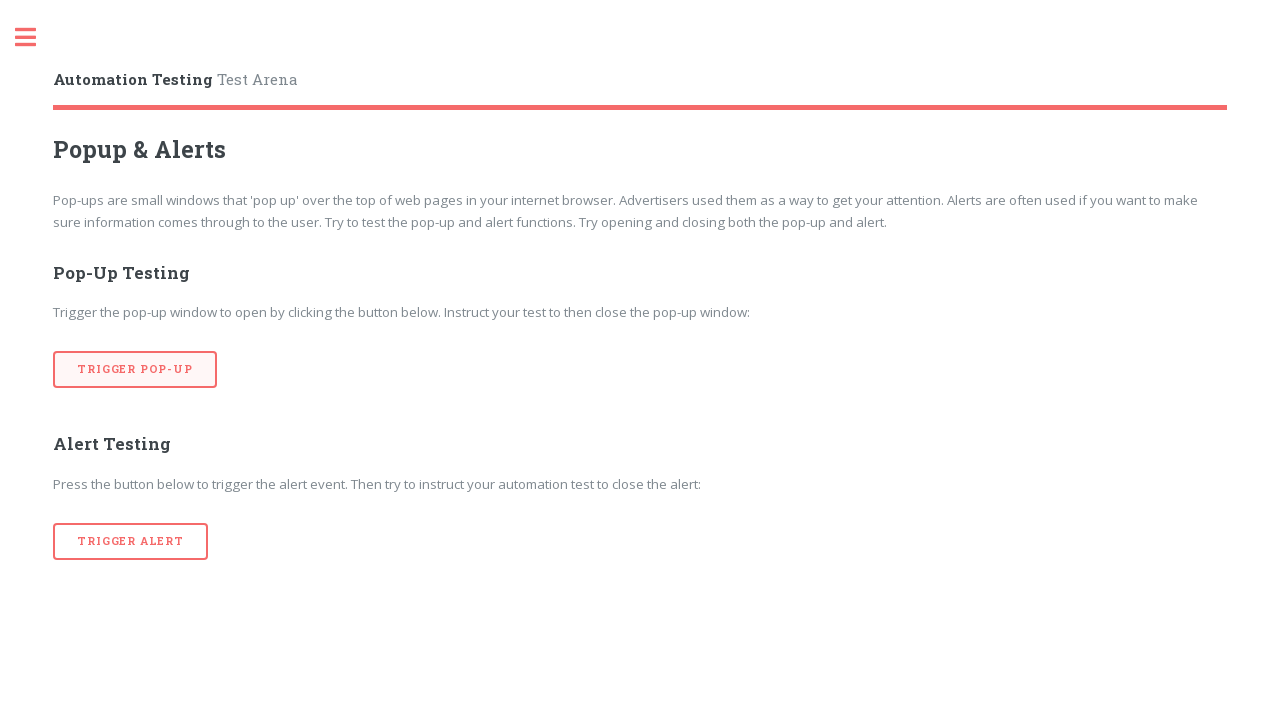

Closed the popup window
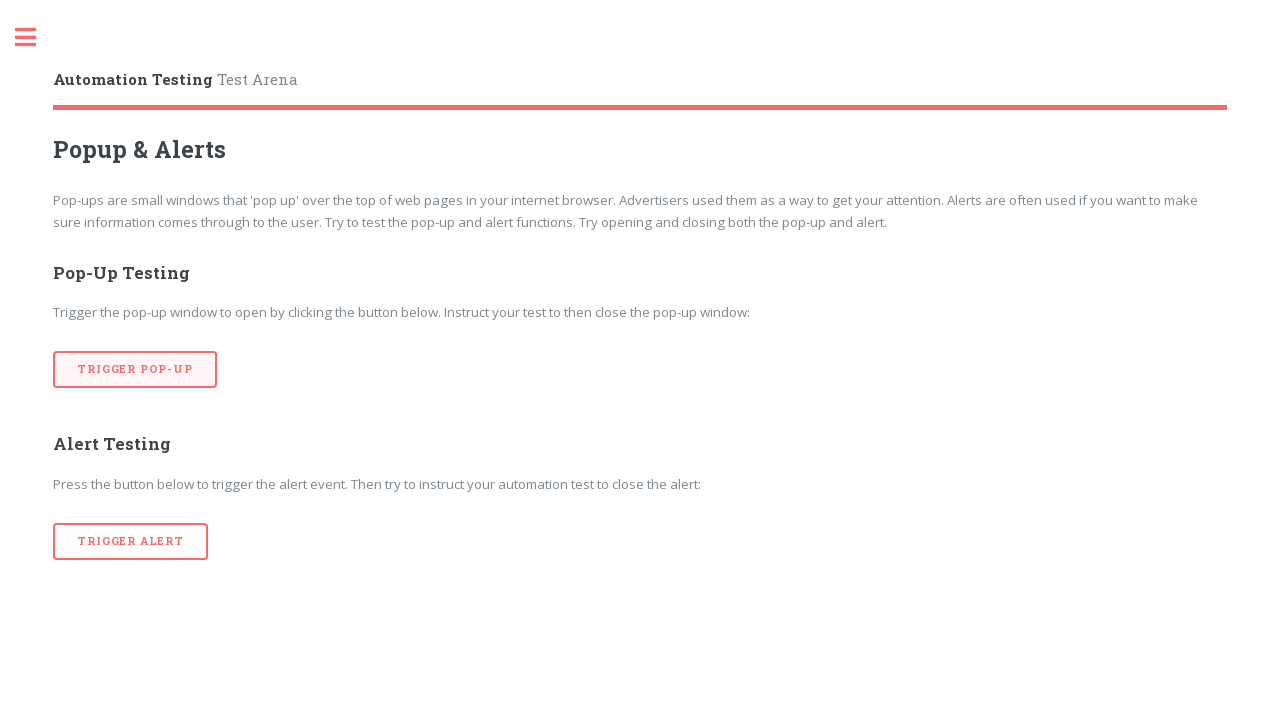

Verified return to main page by confirming title is 'Pop Ups'
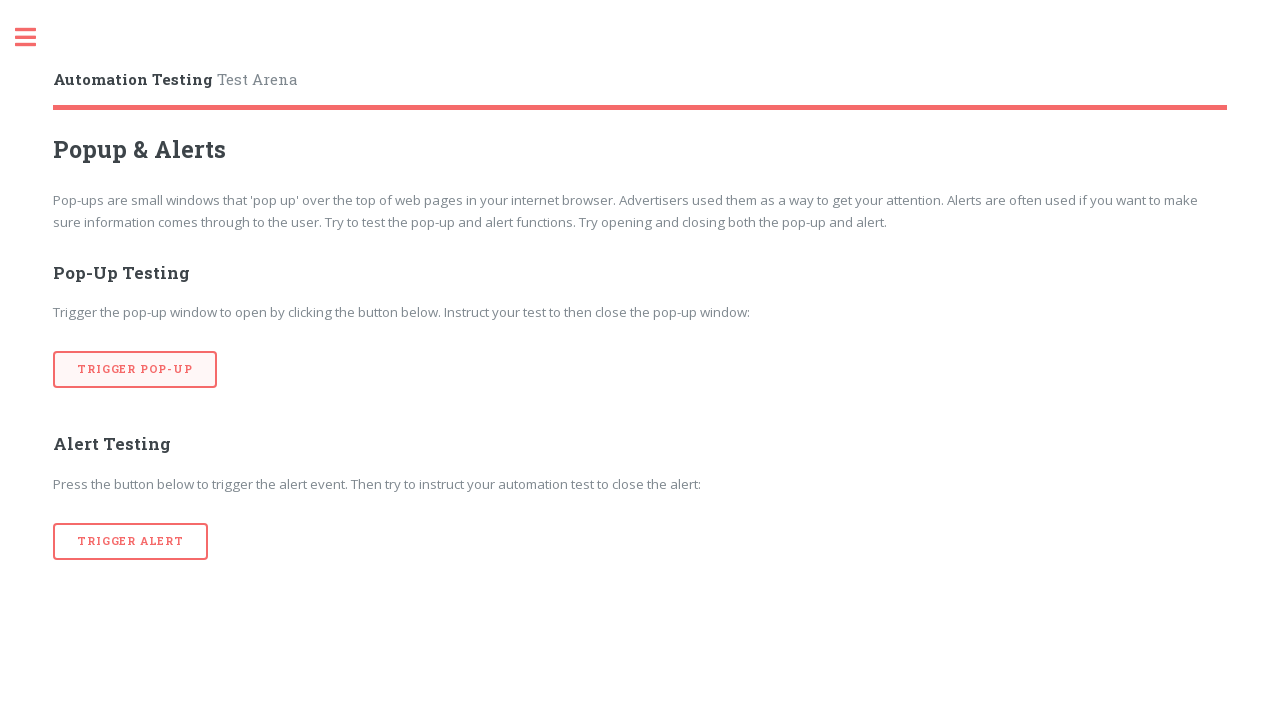

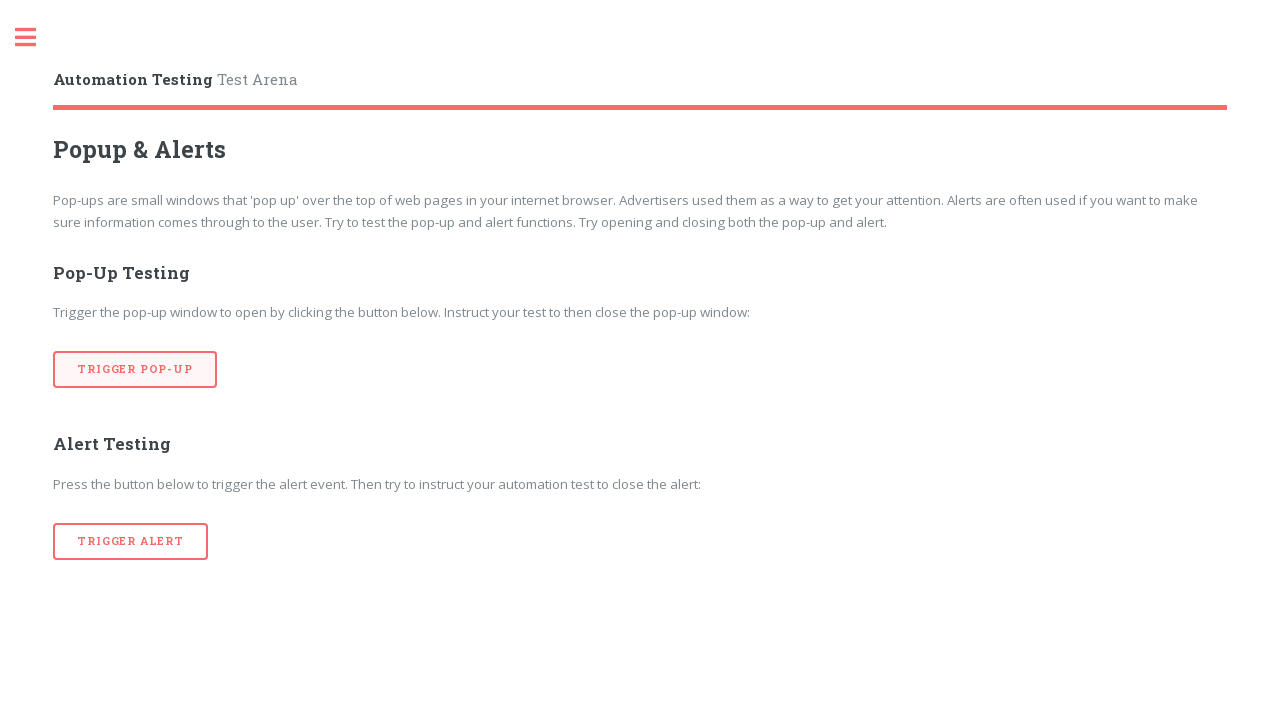